Tests date and time picker by selecting specific month, year, day, and time.

Starting URL: https://demoqa.com/date-picker

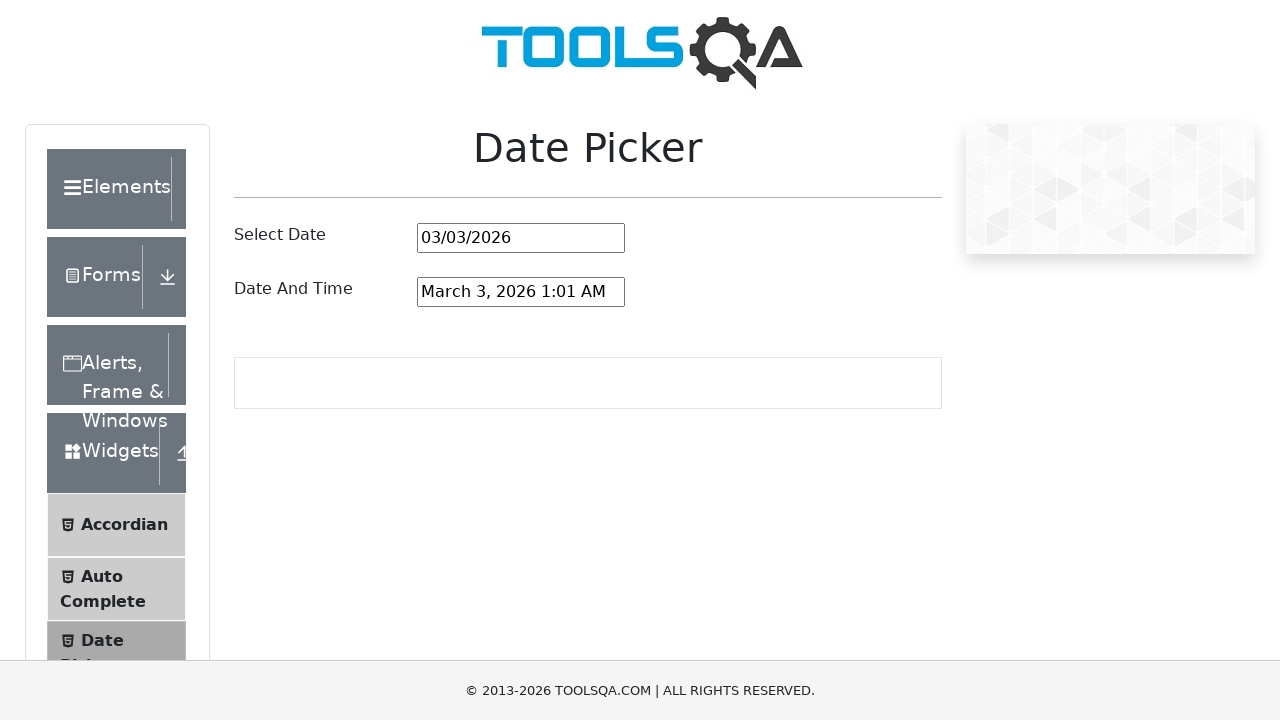

Clicked on date and time picker input field at (521, 292) on #dateAndTimePickerInput
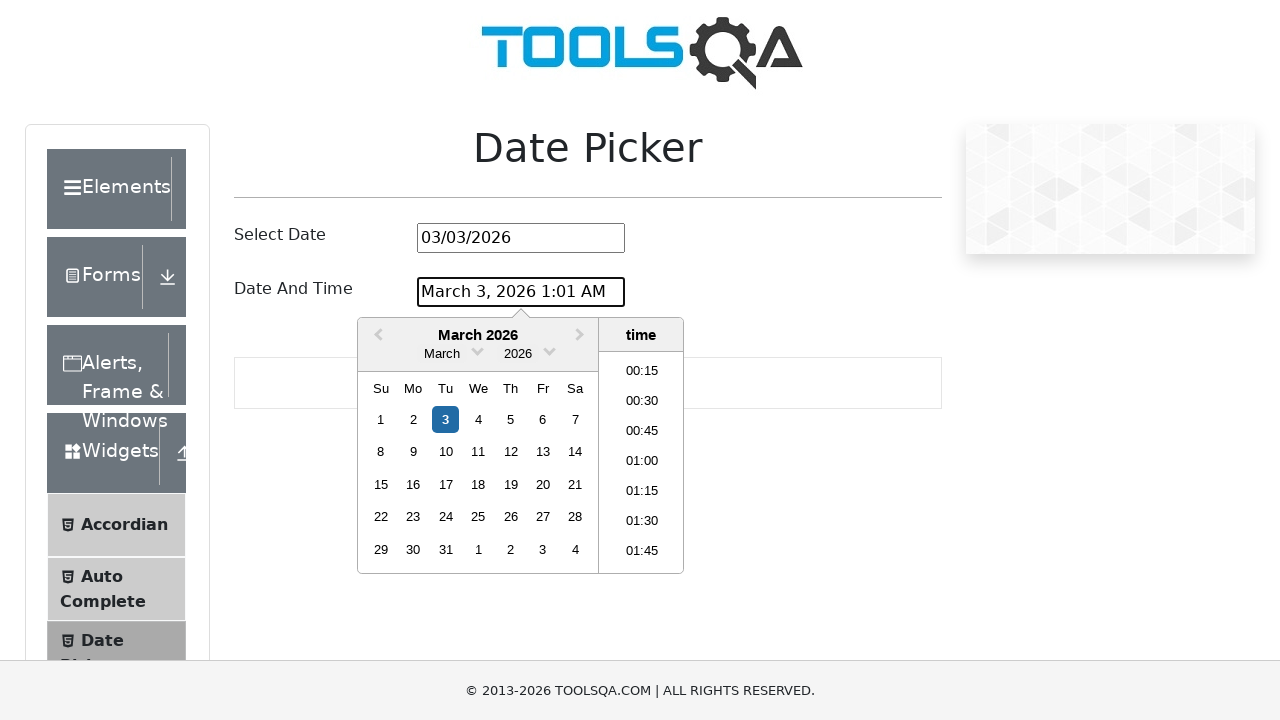

Clicked month dropdown arrow to open month selector at (478, 350) on .react-datepicker__month-read-view--down-arrow
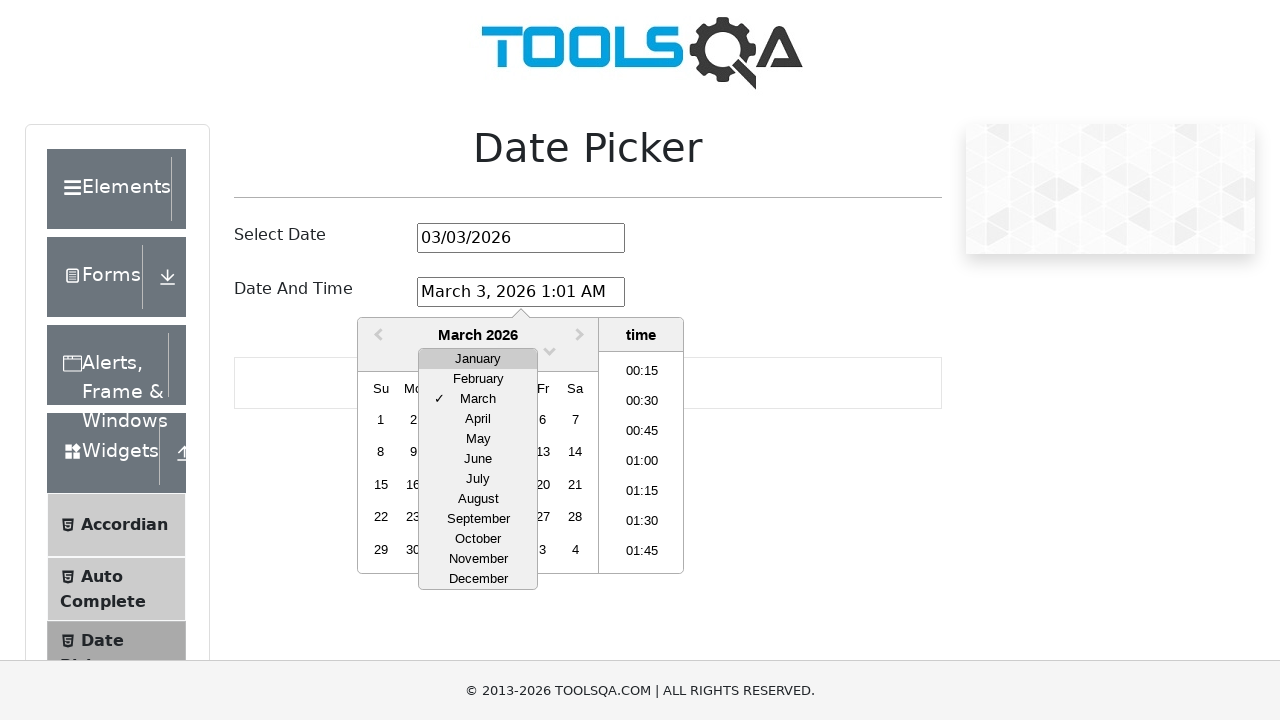

Selected March from month dropdown at (478, 399) on xpath=//div[contains(@class,'react-datepicker__month-option') and text()='March'
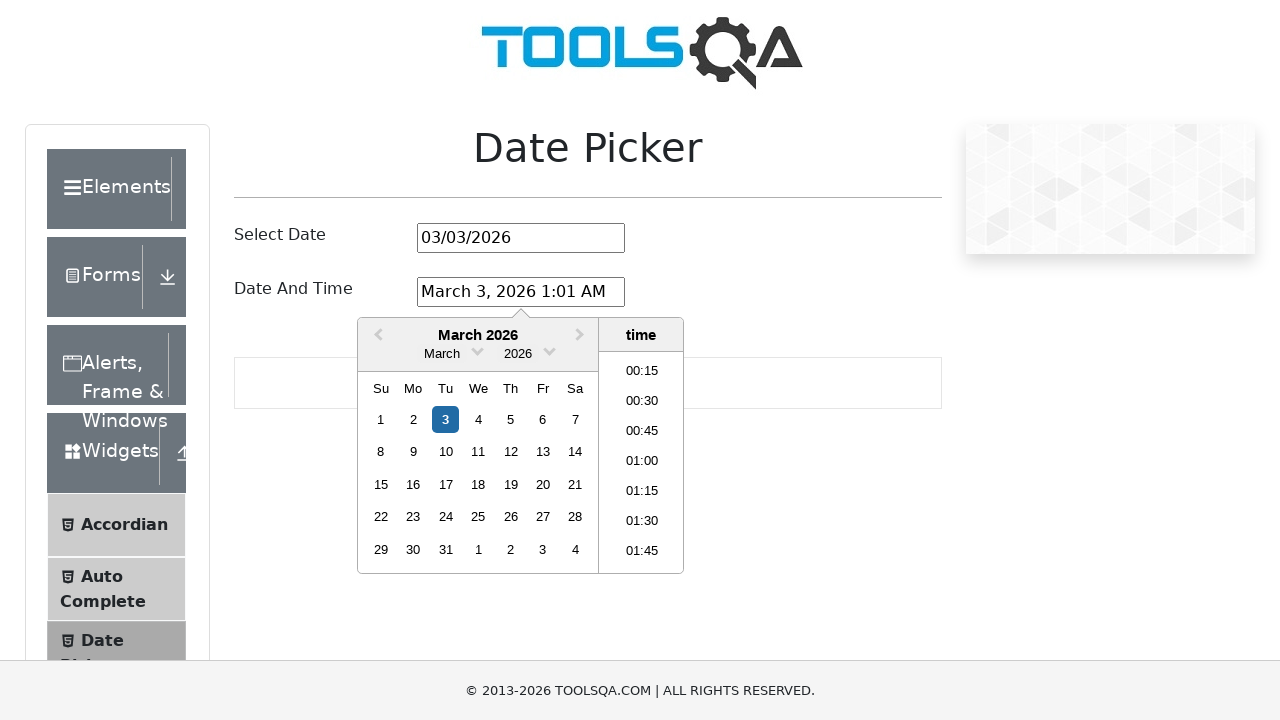

Clicked year dropdown arrow to open year selector at (550, 350) on .react-datepicker__year-read-view--down-arrow
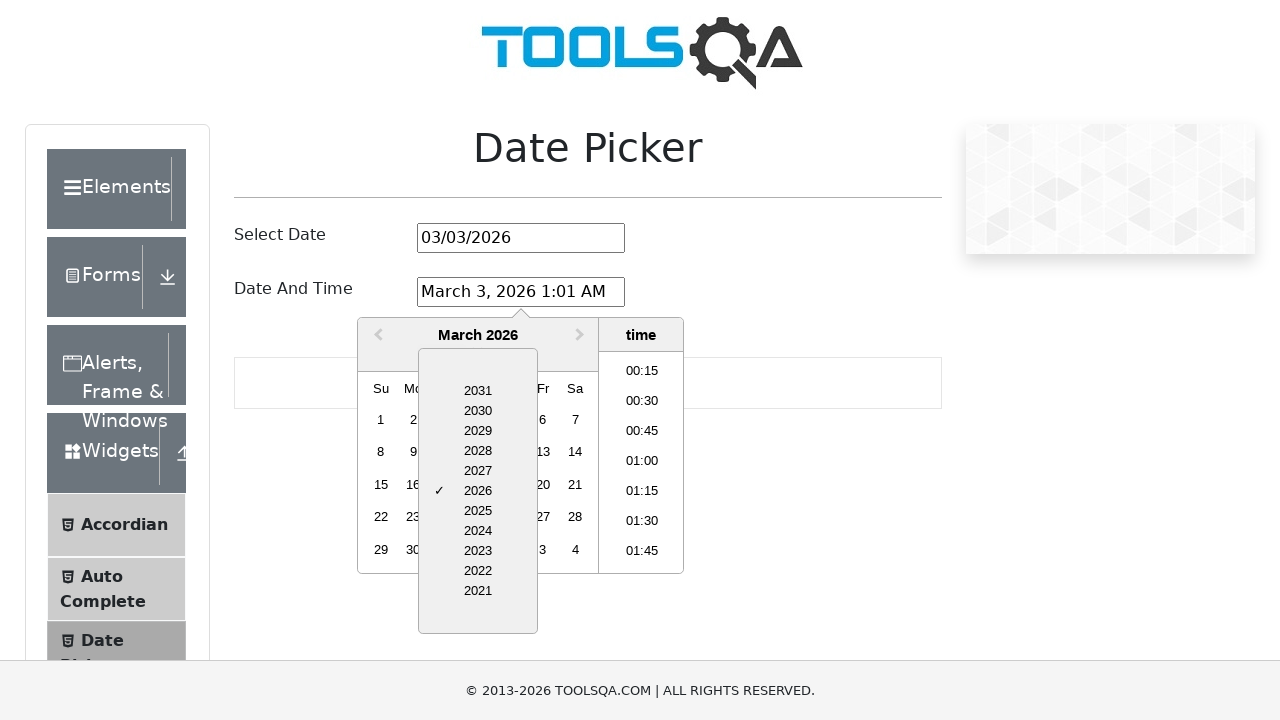

Selected 2028 from year dropdown at (478, 451) on xpath=//div[contains(@class,'react-datepicker__year-option') and text()='2028']
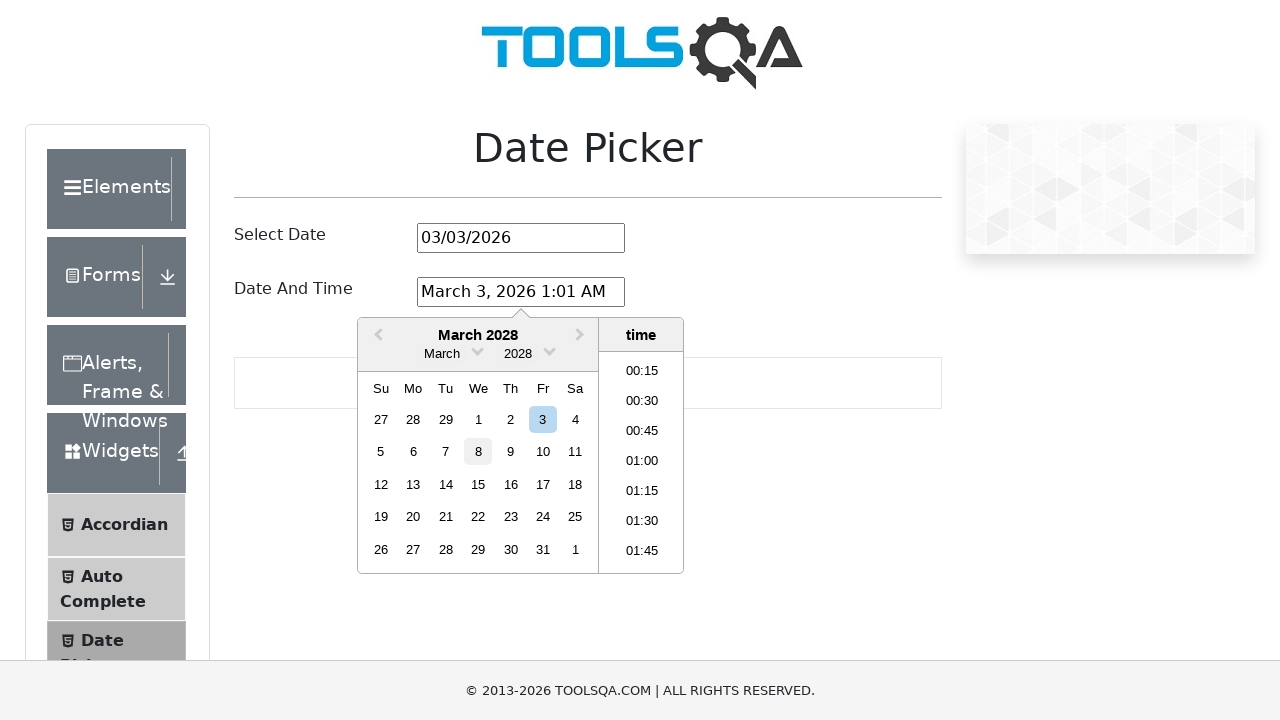

Selected day 15 (Wednesday, March 15th, 2028) at (478, 484) on xpath=//div[contains(@aria-label,'Choose Wednesday, March 15th, 2028')]
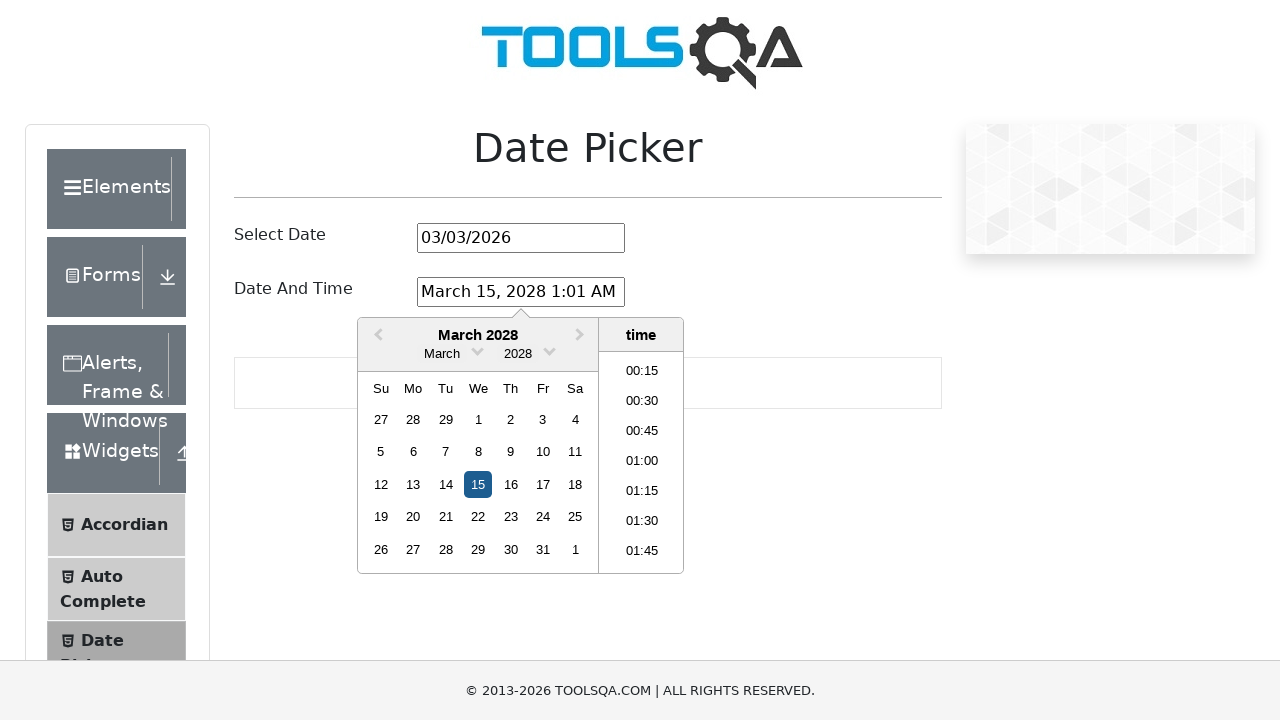

Selected time 21:00 from time picker at (642, 462) on xpath=//li[normalize-space()='21:00']
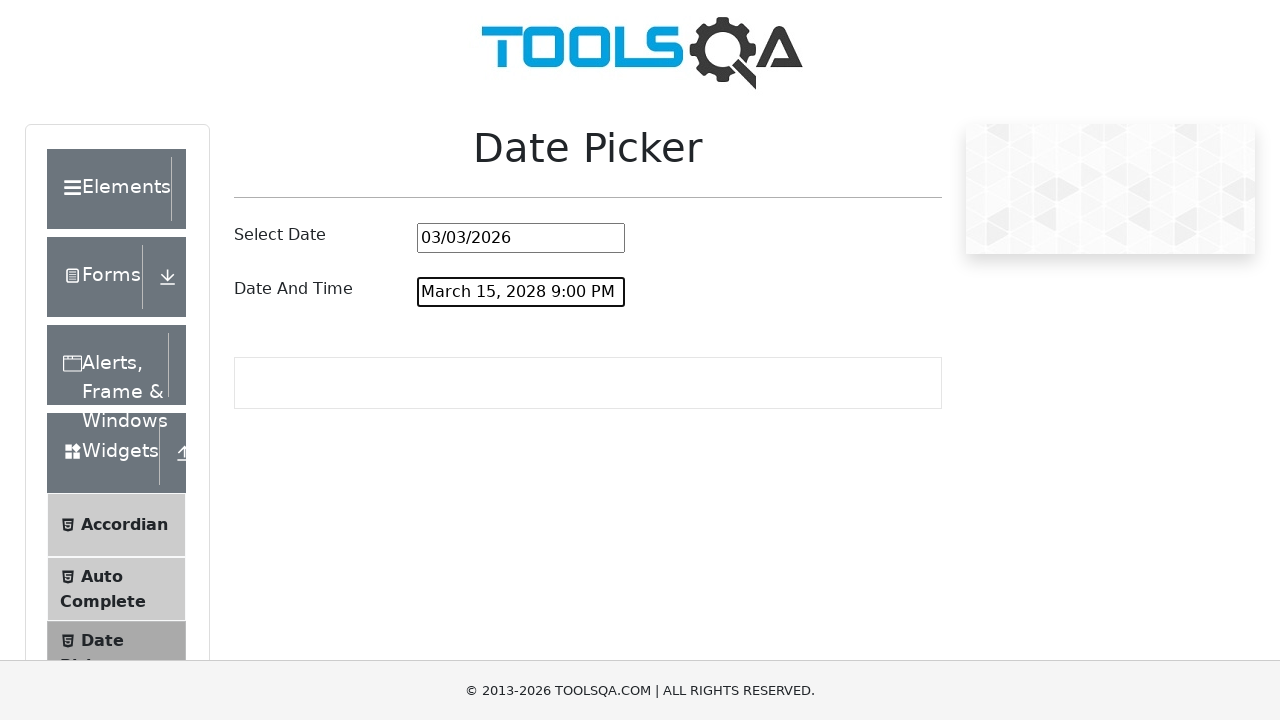

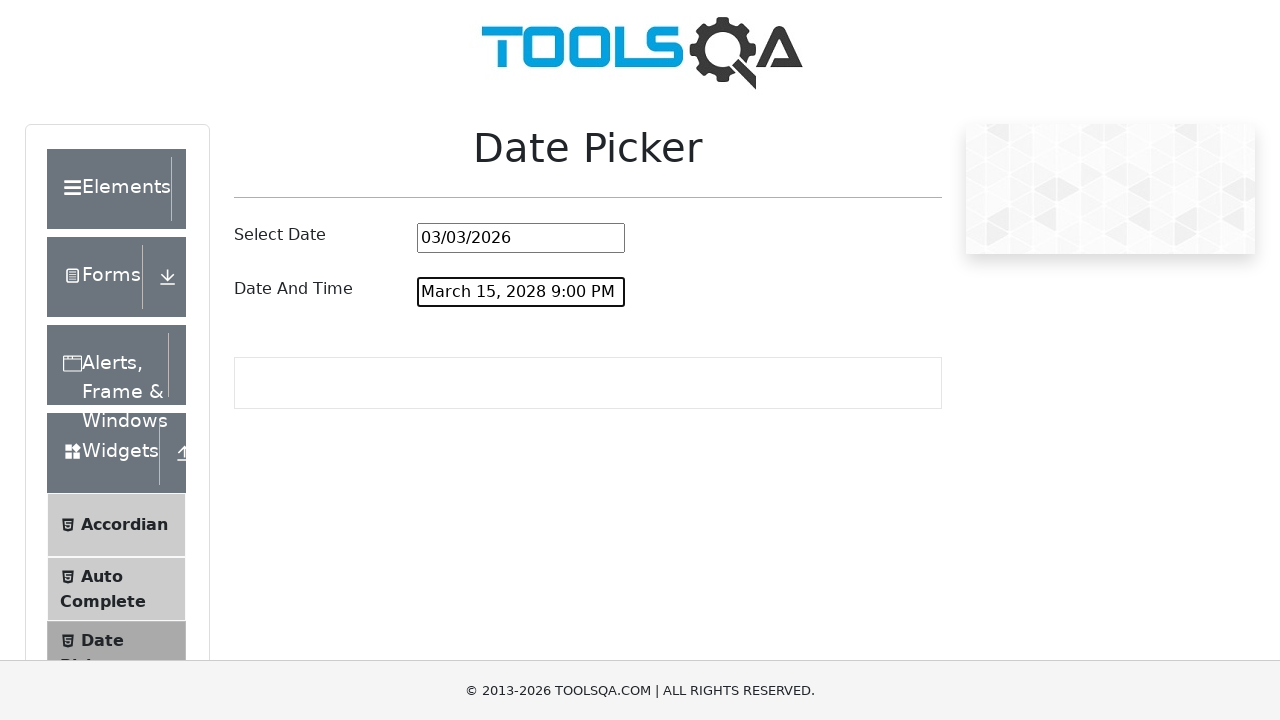